Tests horizontal slider by dragging it to change its value

Starting URL: http://the-internet.herokuapp.com/horizontal_slider

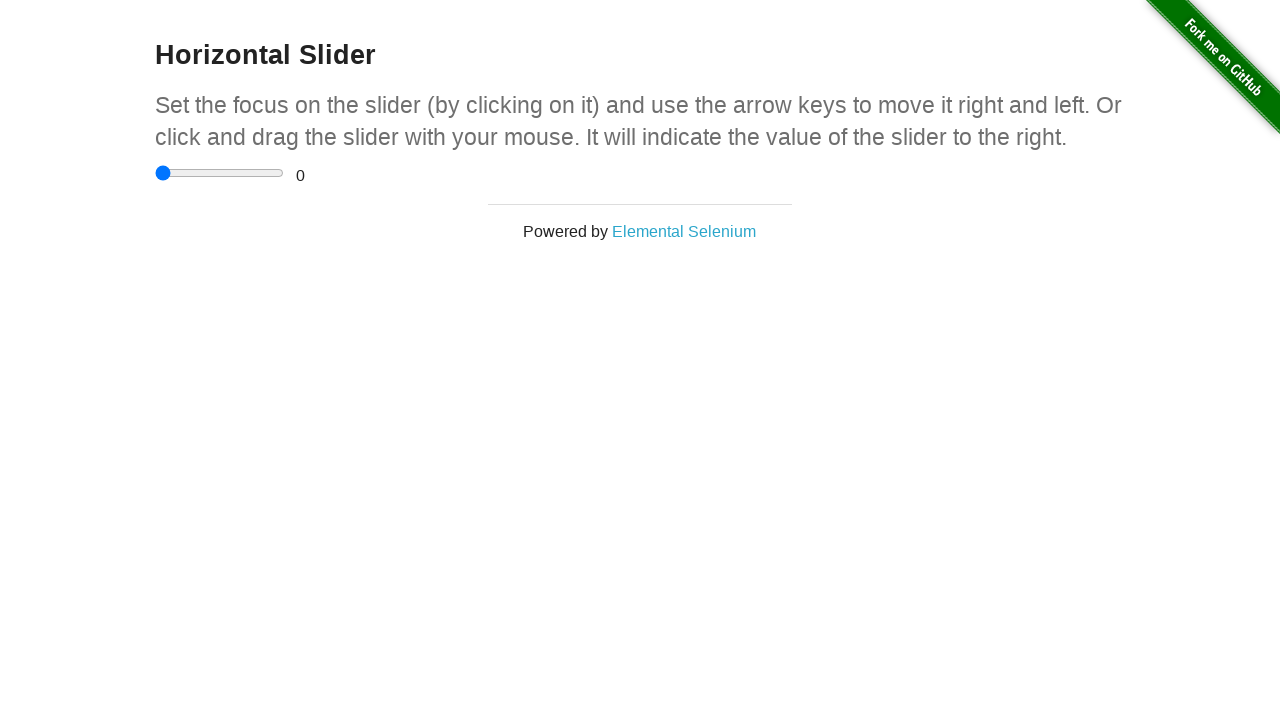

Waited for horizontal slider to load
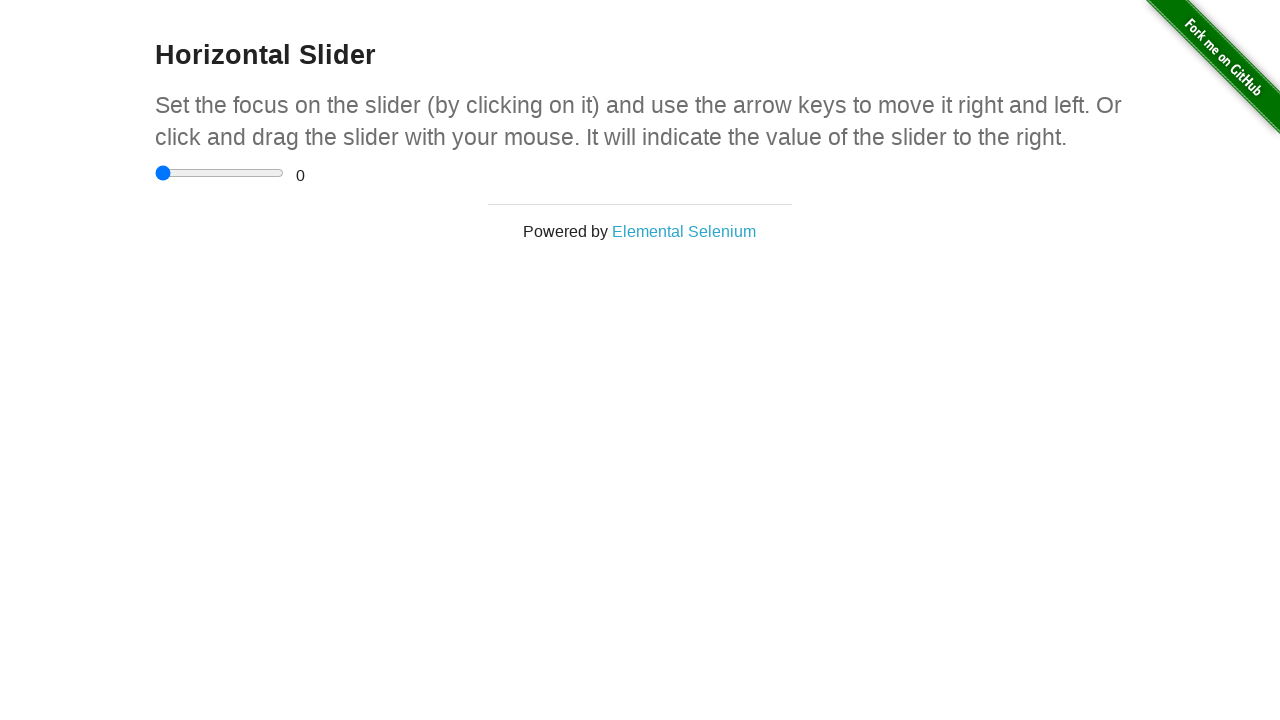

Located the horizontal slider element
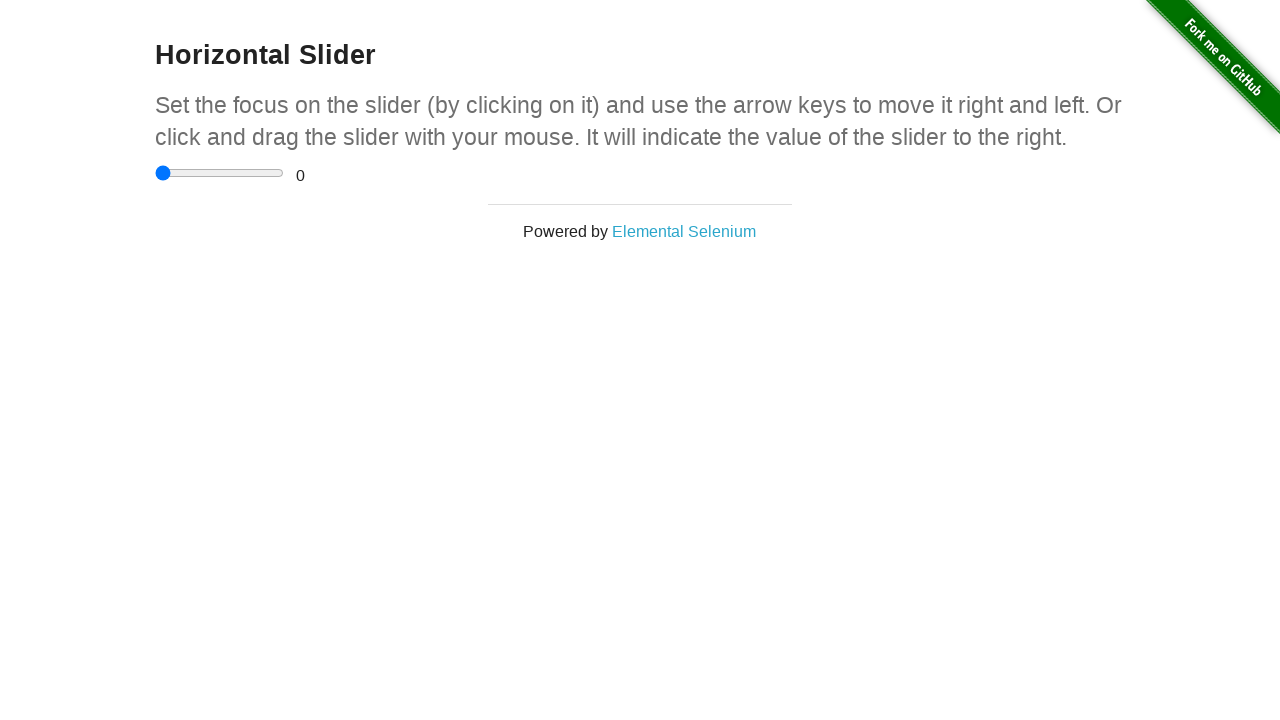

Retrieved slider bounding box coordinates
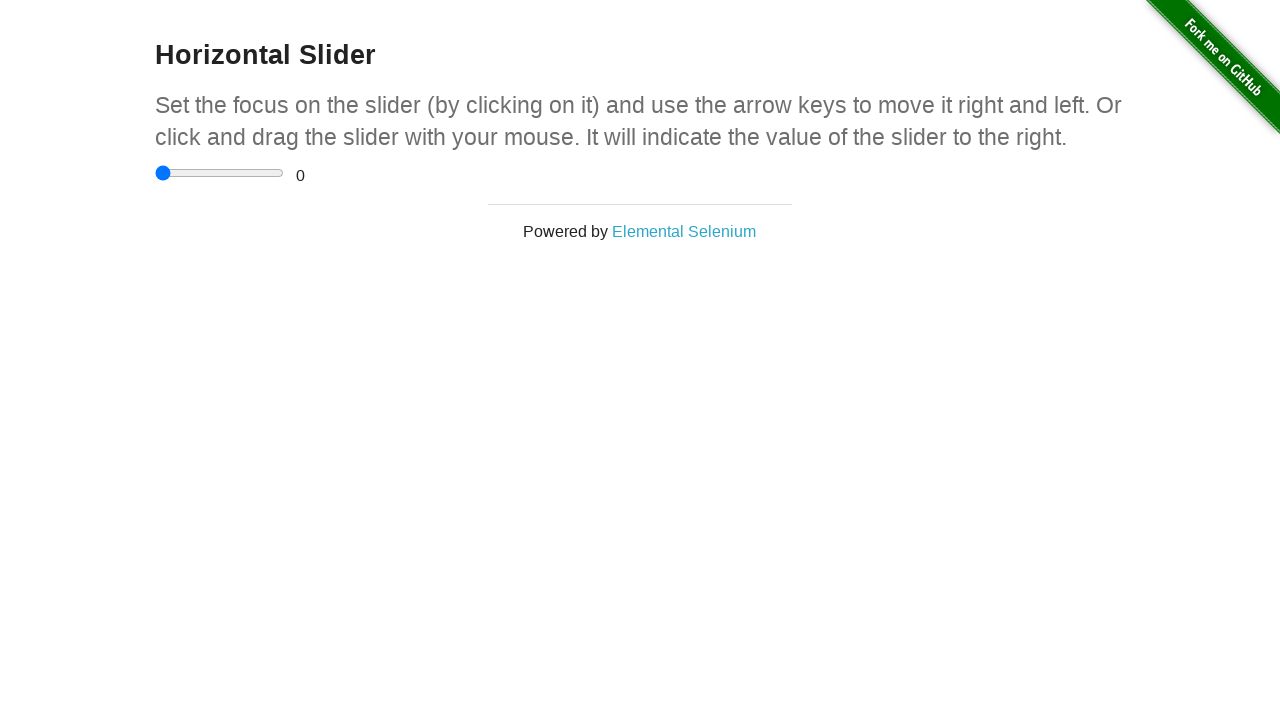

Moved mouse to center of slider at (220, 173)
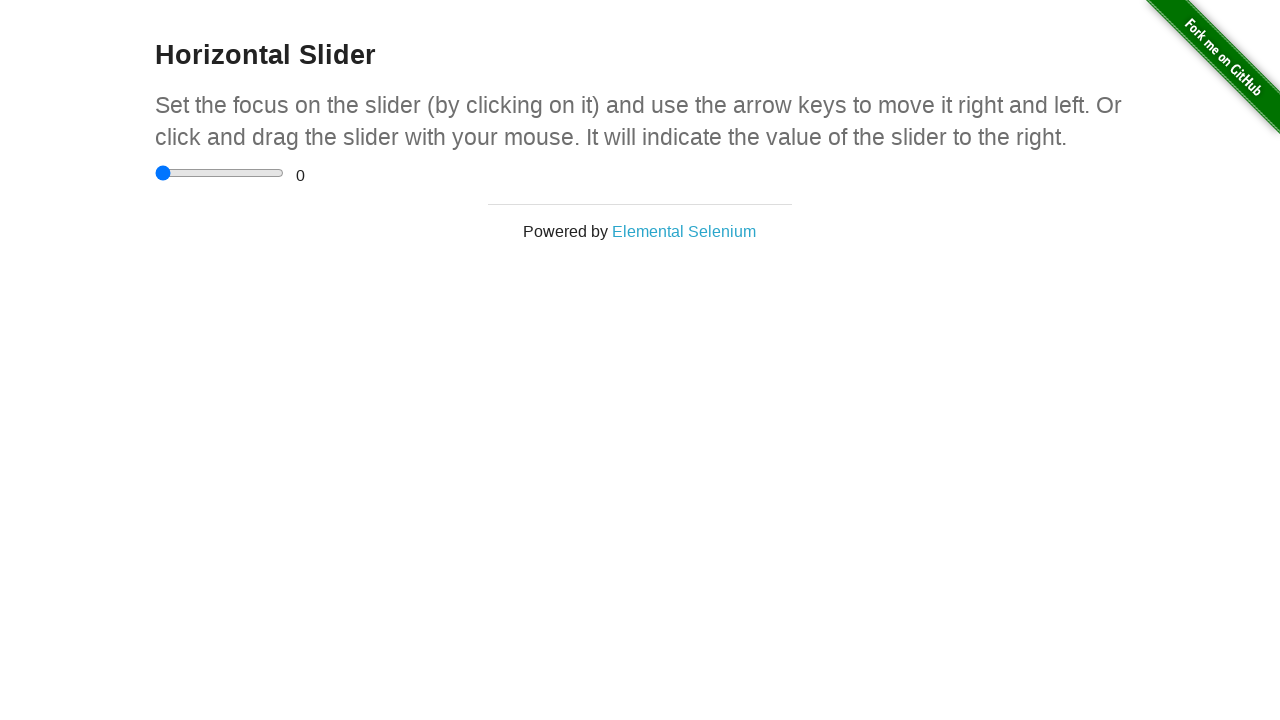

Pressed down mouse button on slider at (220, 173)
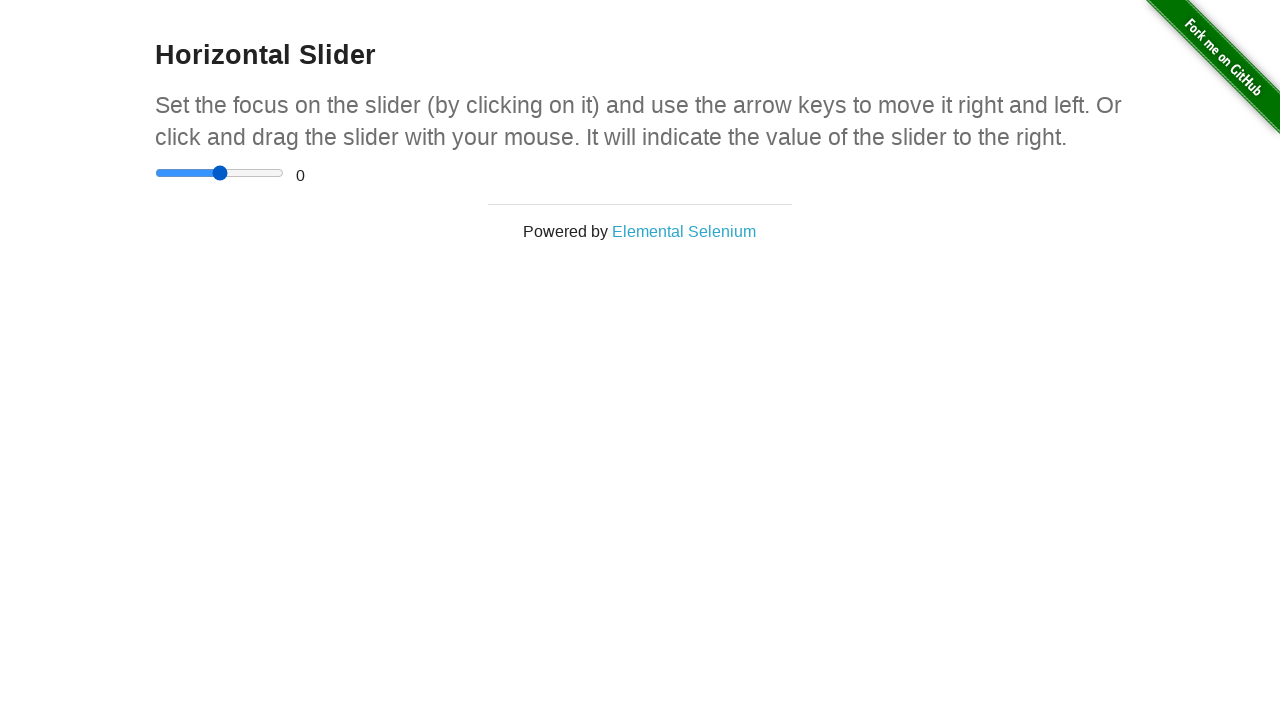

Dragged slider 30 pixels to the right at (250, 173)
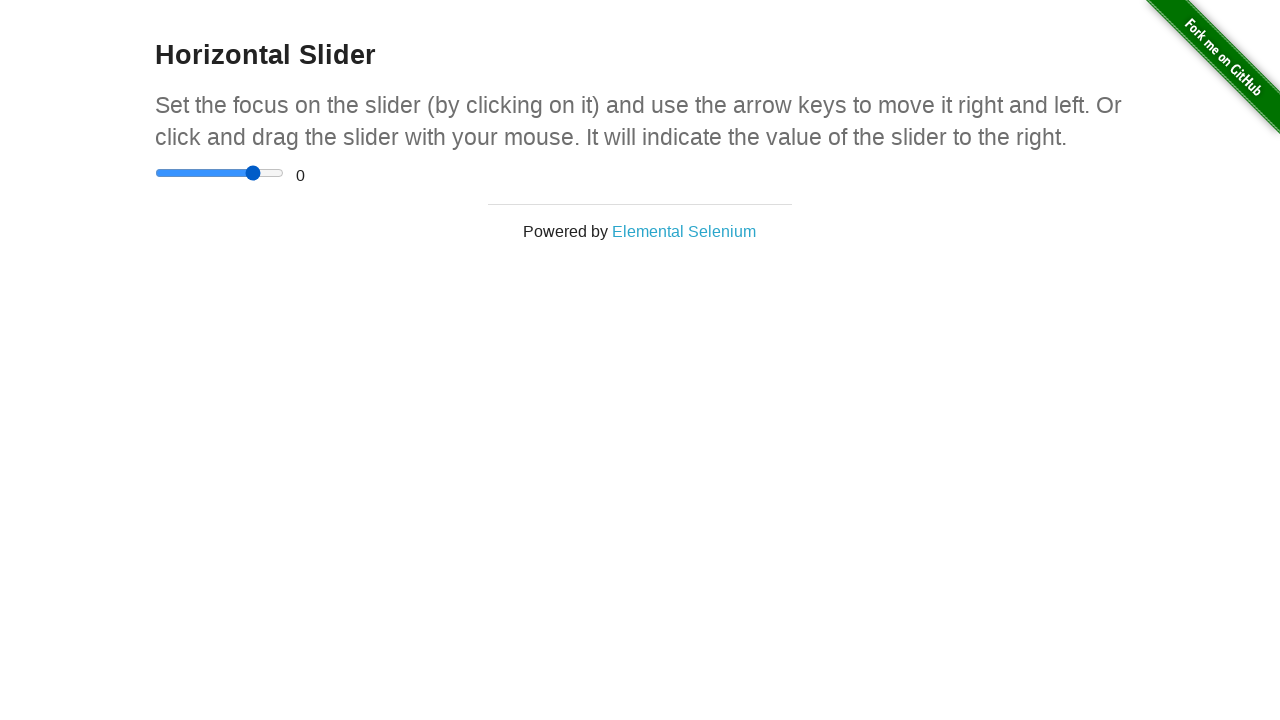

Released mouse button to complete slider drag at (250, 173)
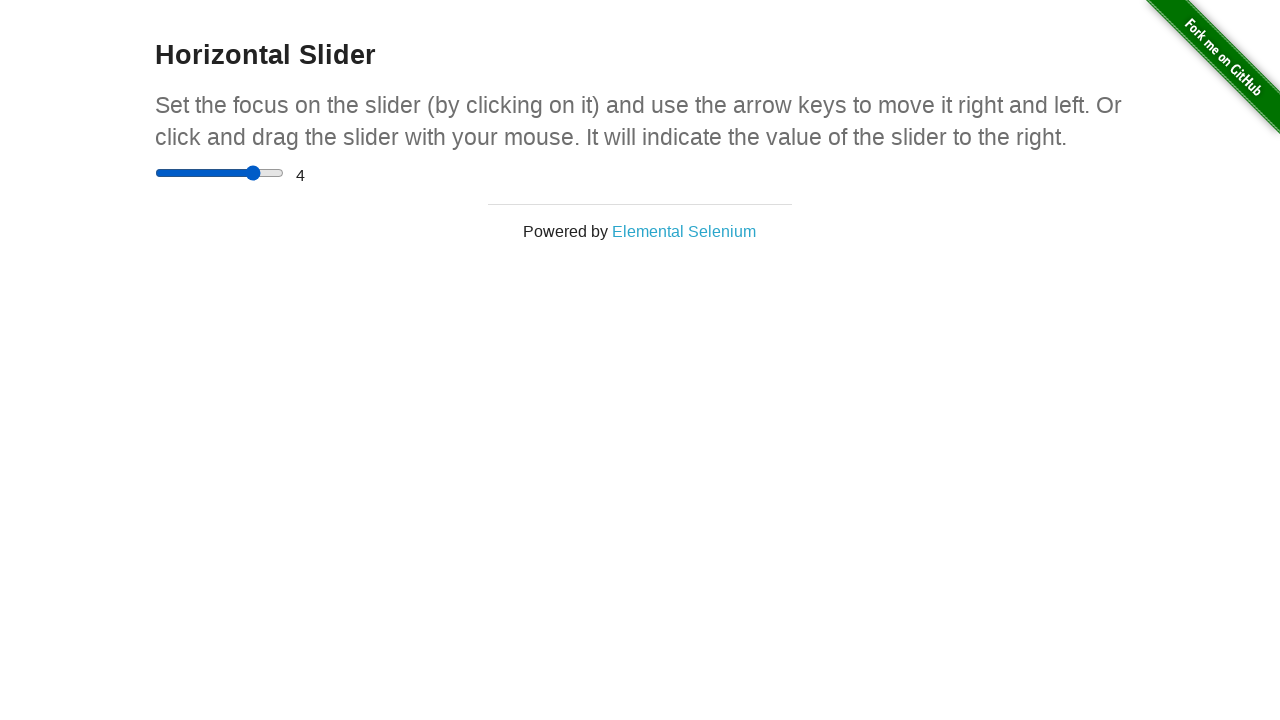

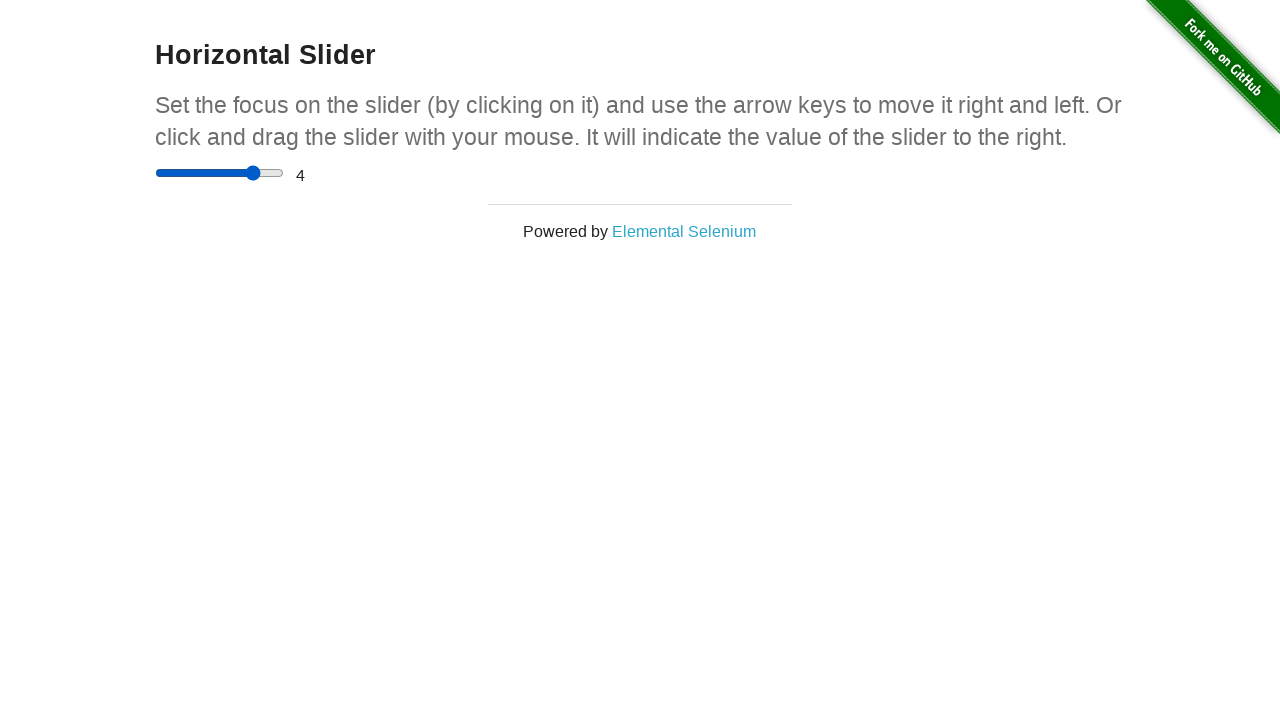